Tests car search filtering functionality on ss.com by setting price range (6000-10000), minimum year (2001), maximum engine size (3.0), and color (white), then submitting the search form.

Starting URL: https://www.ss.com/lv/transport/cars/

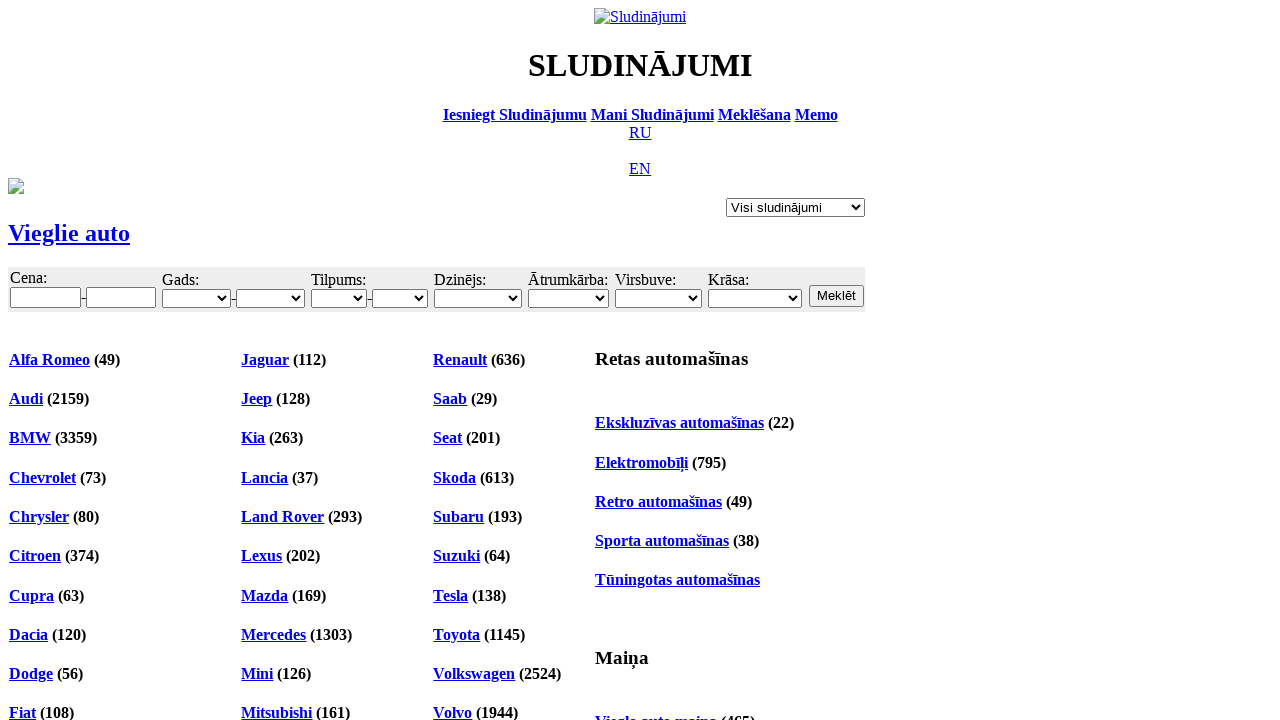

Filled minimum price field with 6000 on #f_o_8_min
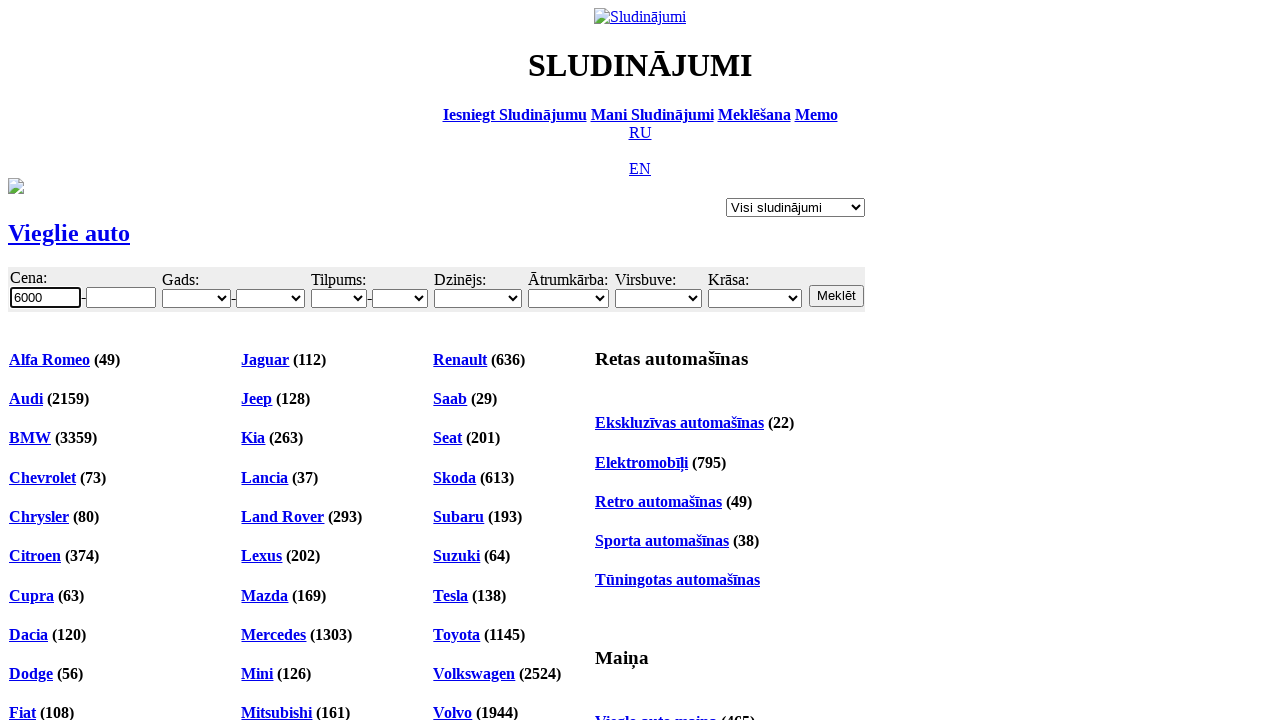

Filled maximum price field with 10000 on #f_o_8_max
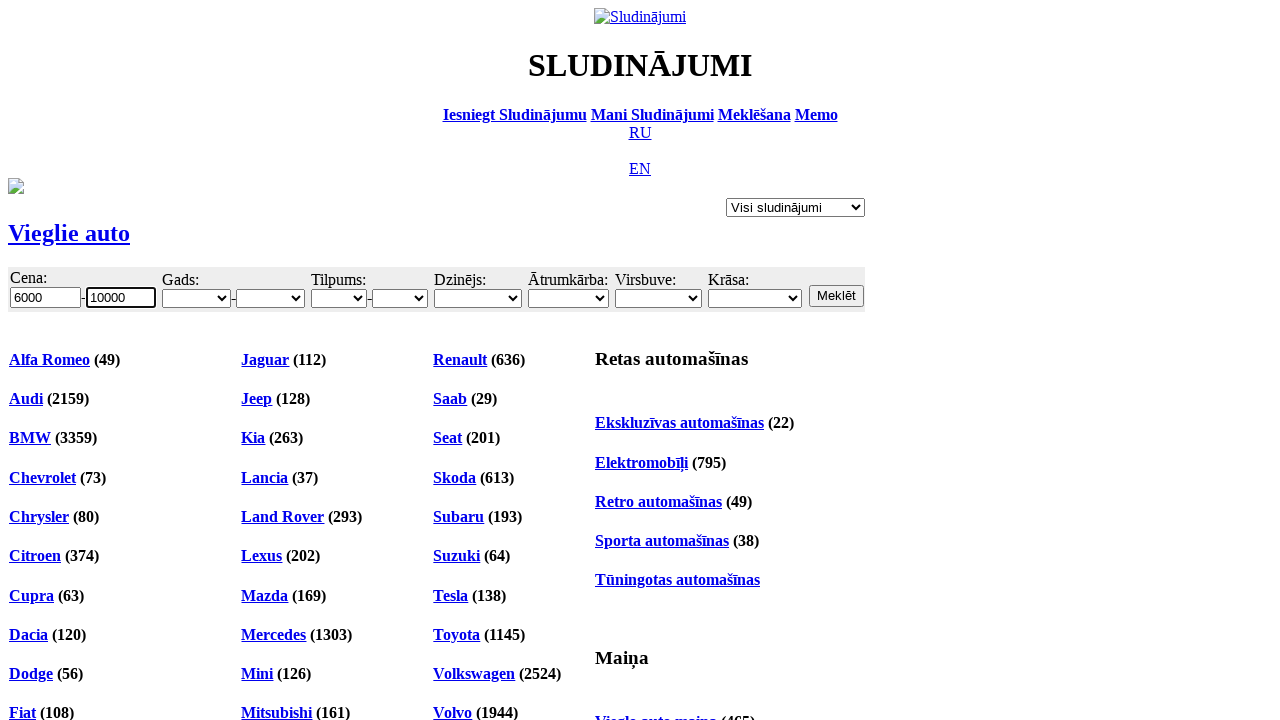

Selected minimum year 2001 on #f_o_18_min
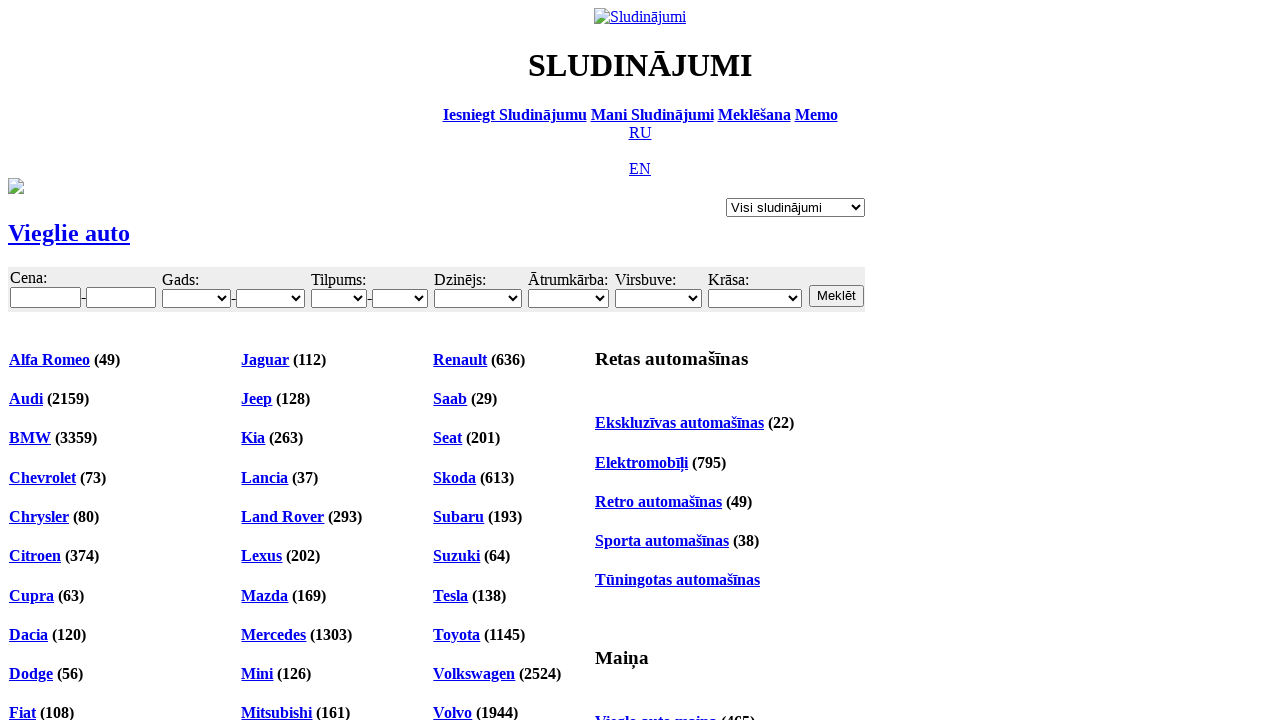

Selected maximum engine size 3.0 on #f_o_15_max
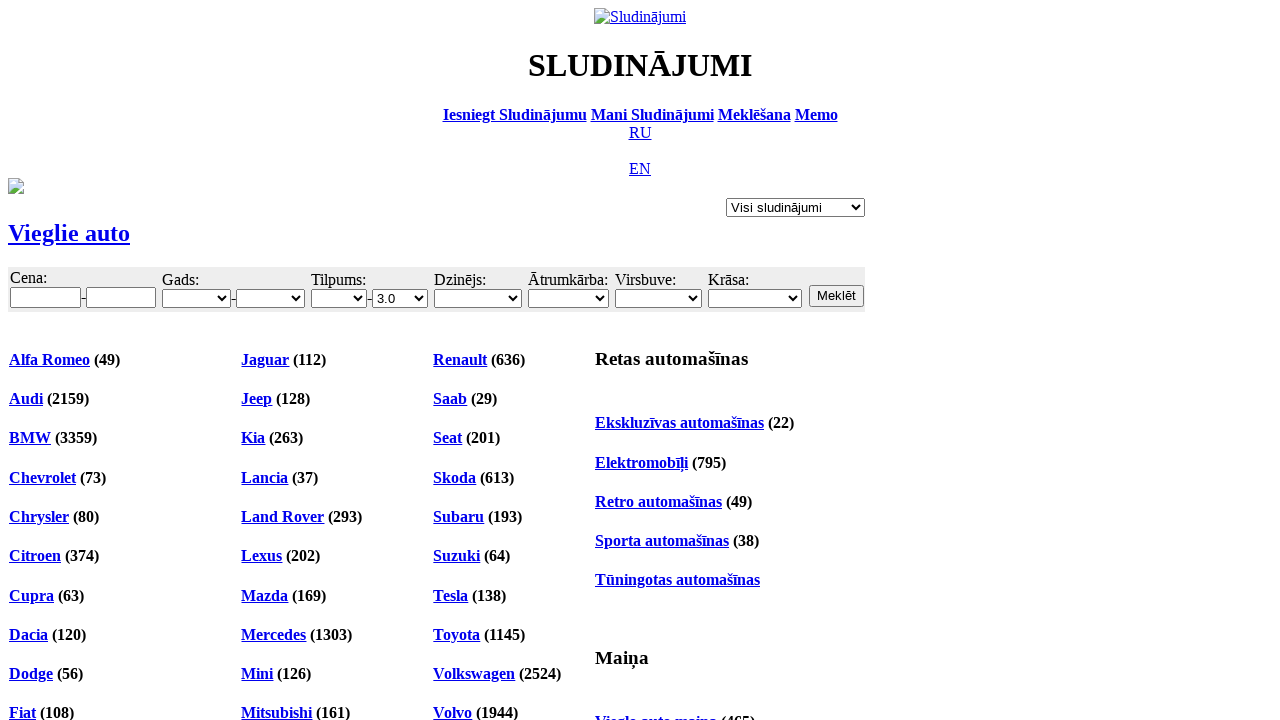

Selected color white on #f_o_17
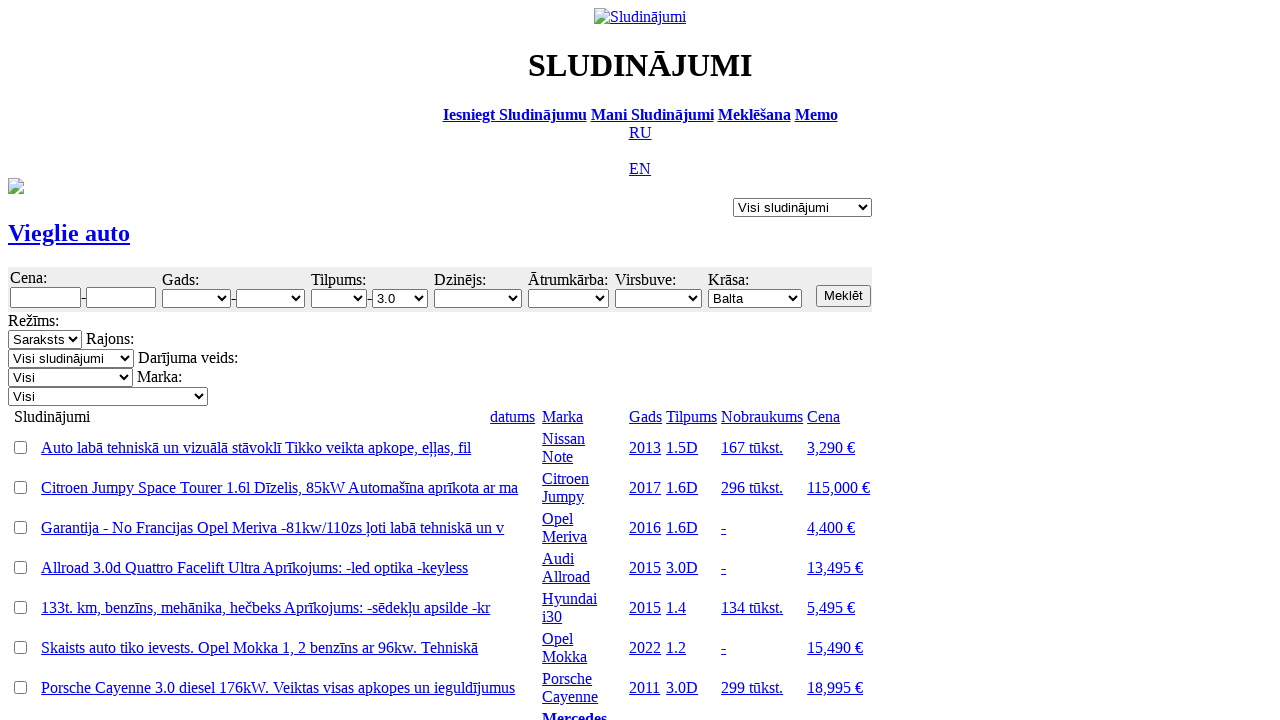

Clicked search button to submit filter form at (844, 296) on input.b.s12
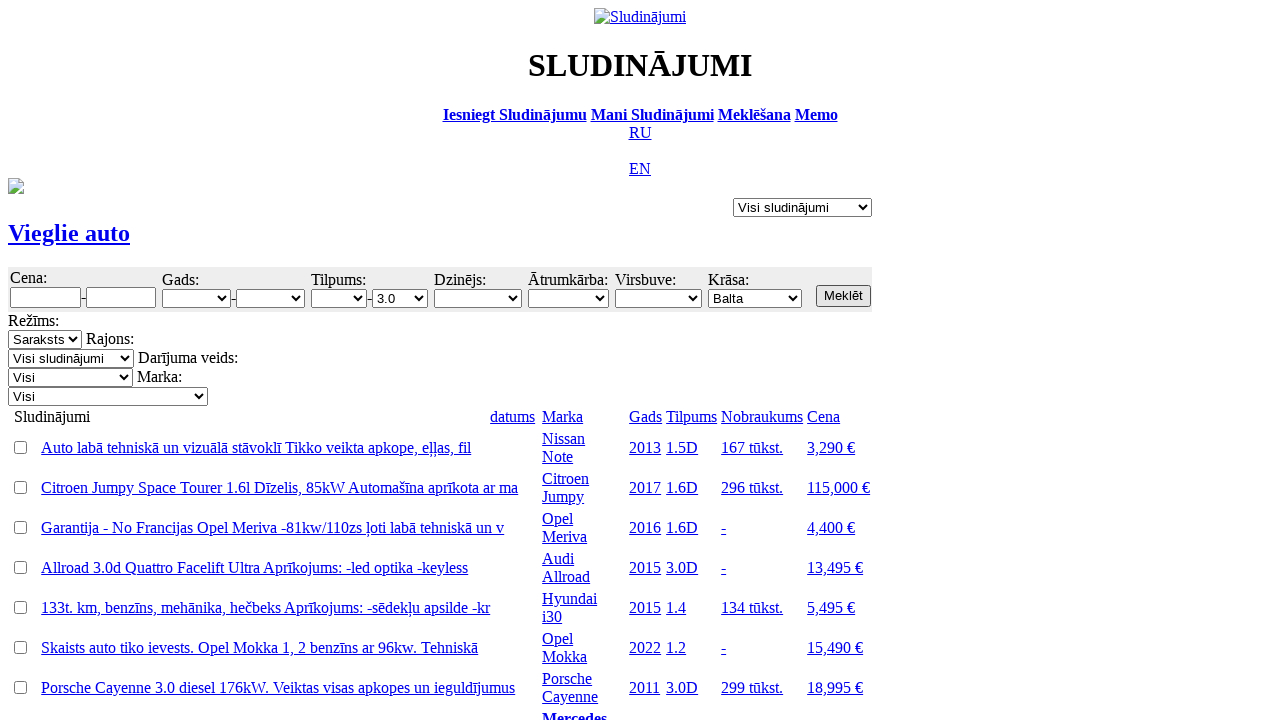

Search results loaded after network idle
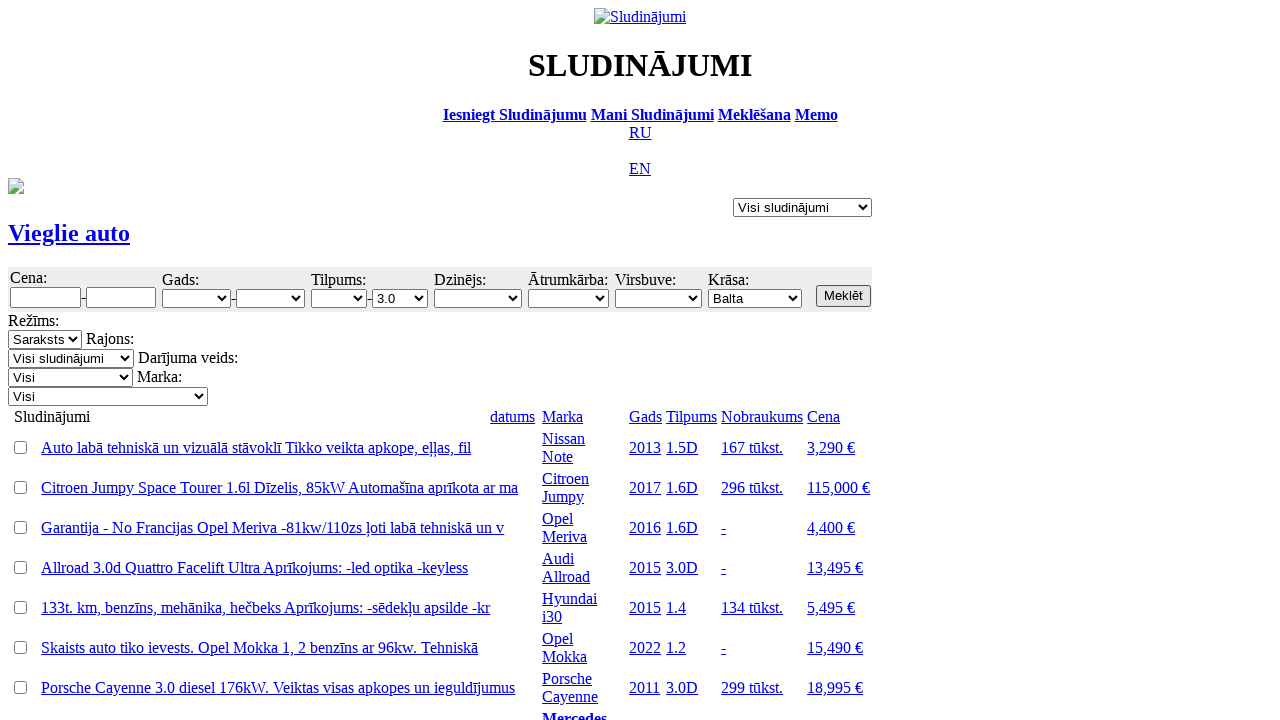

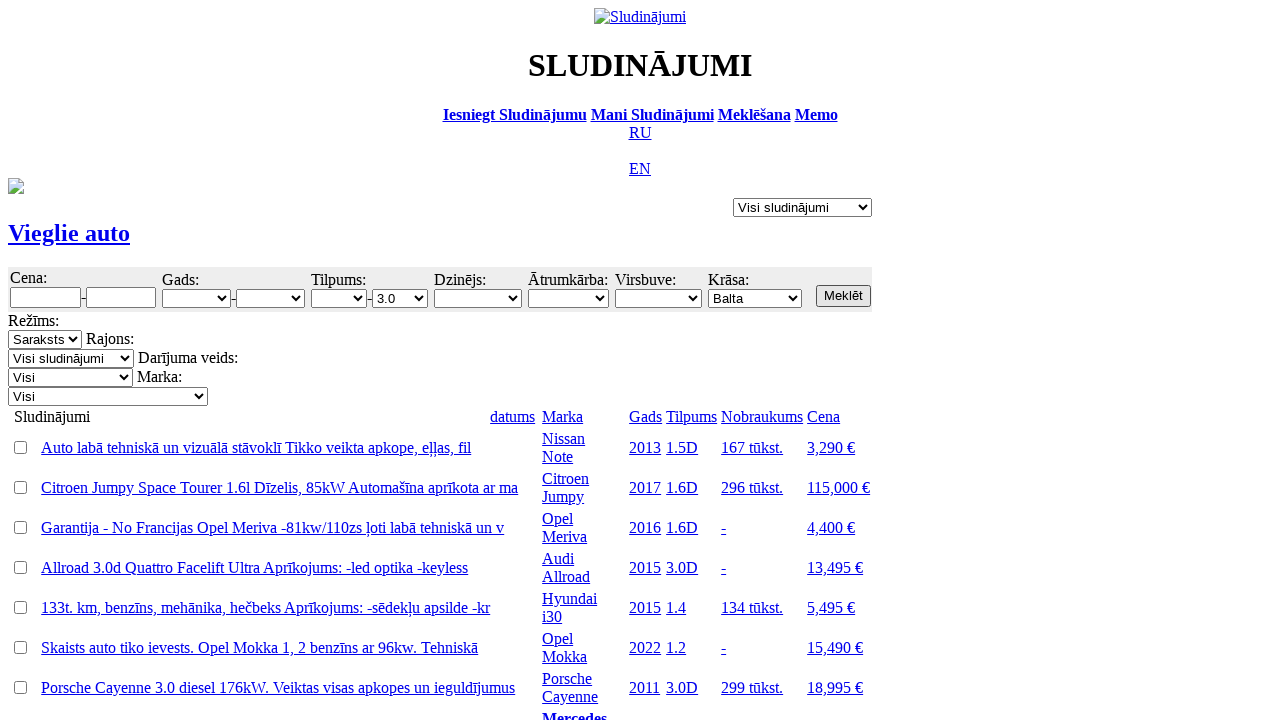